Tests a number input field by entering text (which should be rejected), then entering a valid number, and using arrow keys to increment and decrement the value

Starting URL: https://the-internet.herokuapp.com/inputs

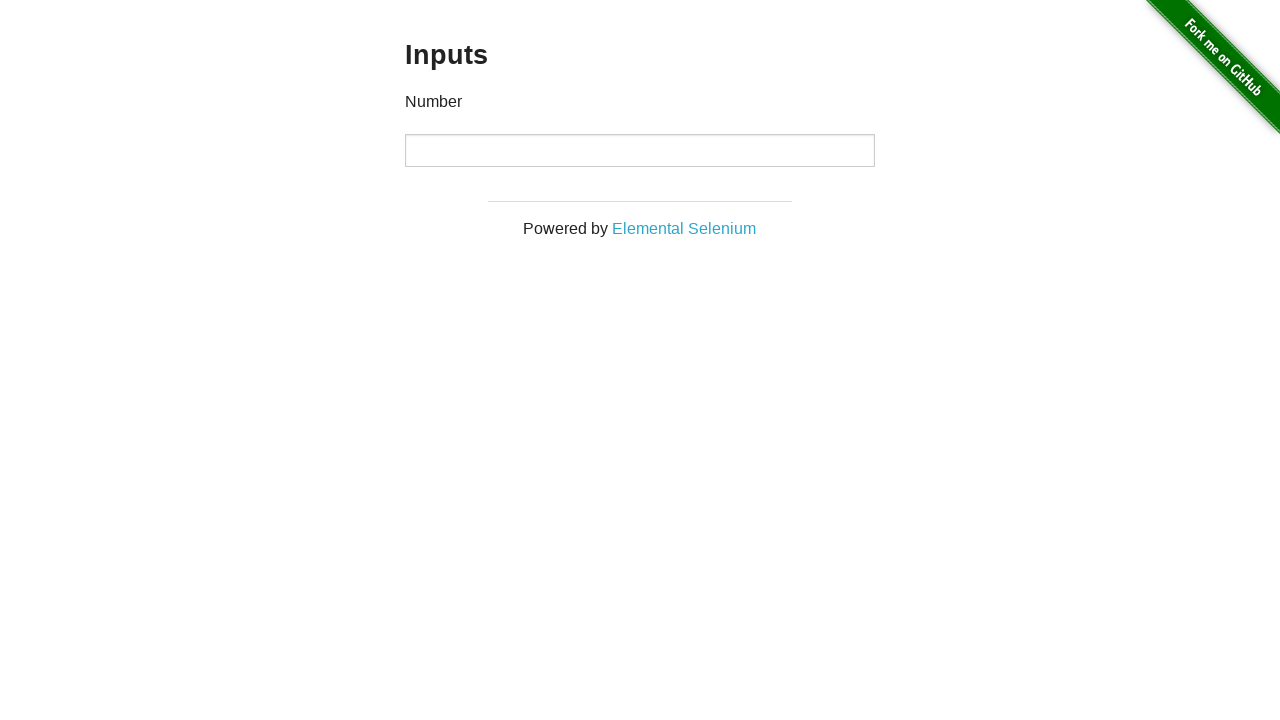

Located the number input field
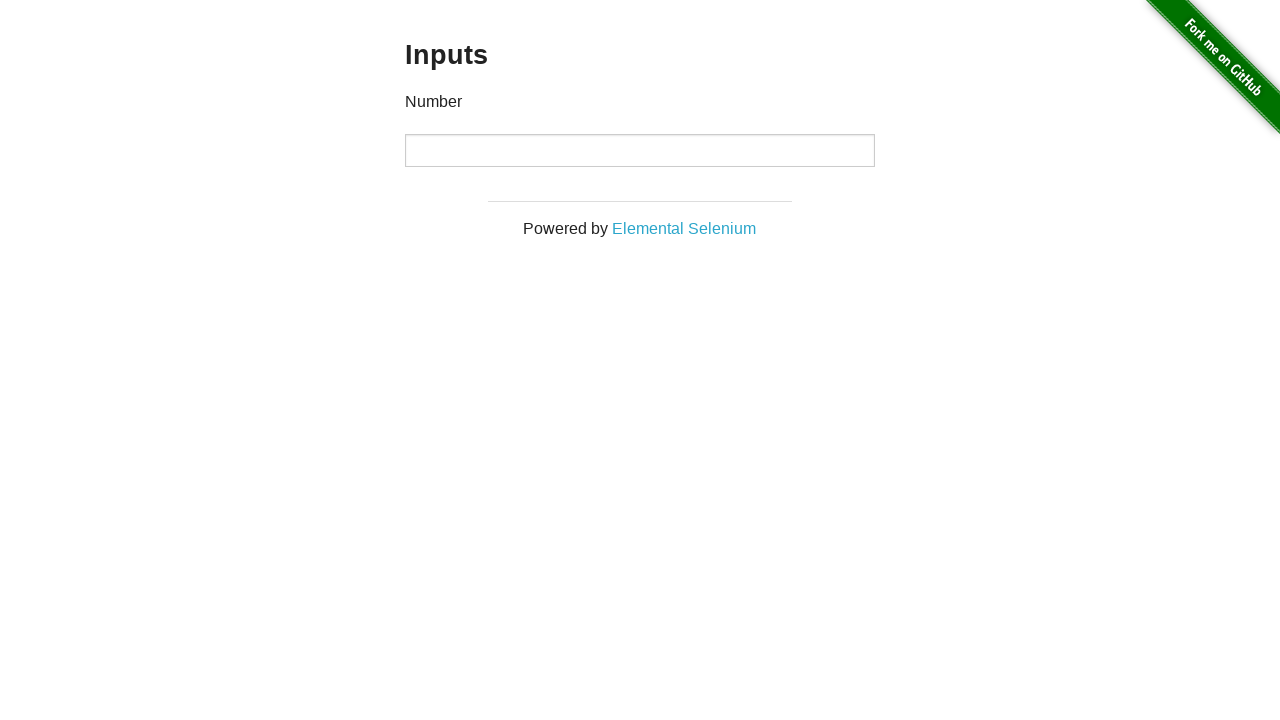

Clicked on the number input field at (640, 150) on input
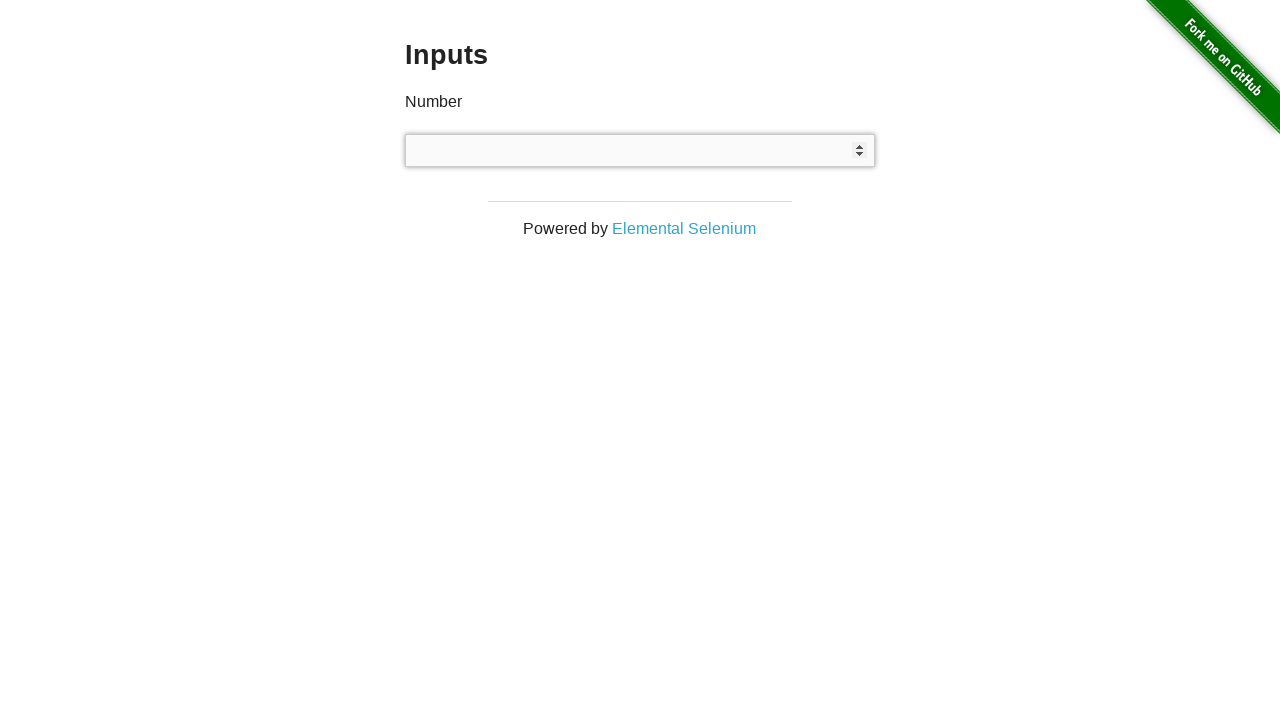

Attempted to type 'Maksimus' (should be rejected by number input) on input
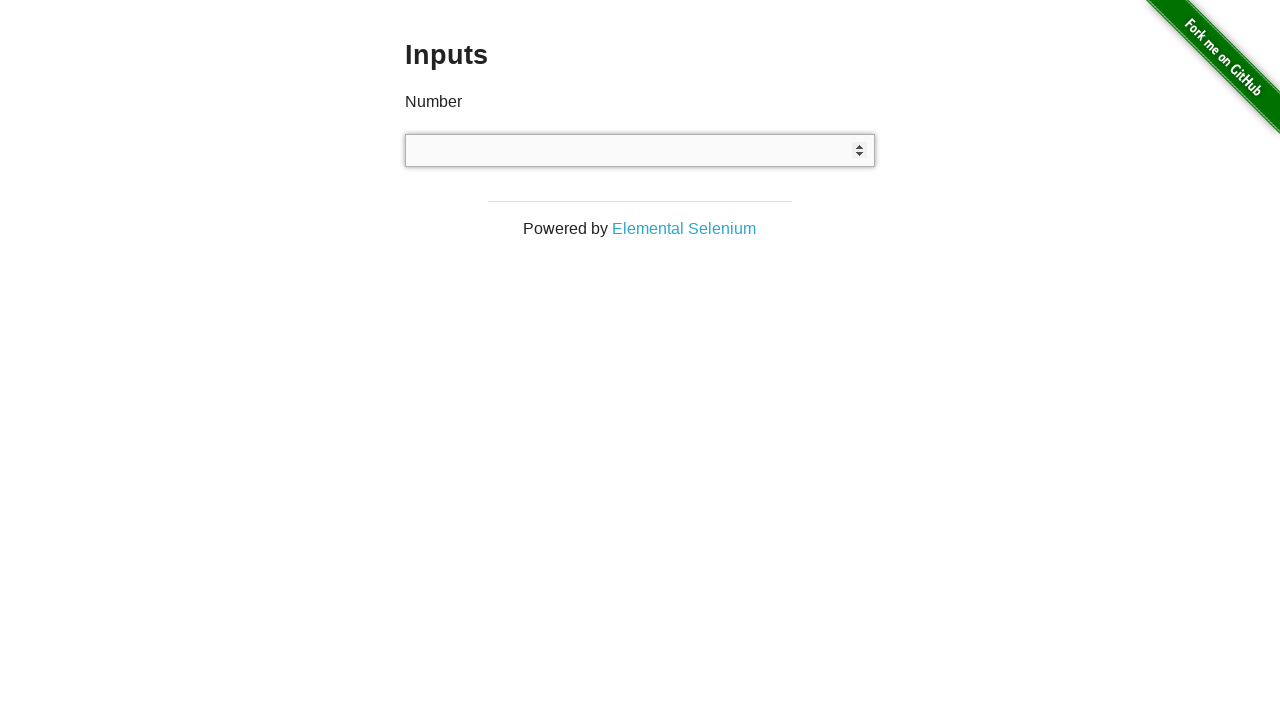

Clicked on the number input field again at (640, 150) on input
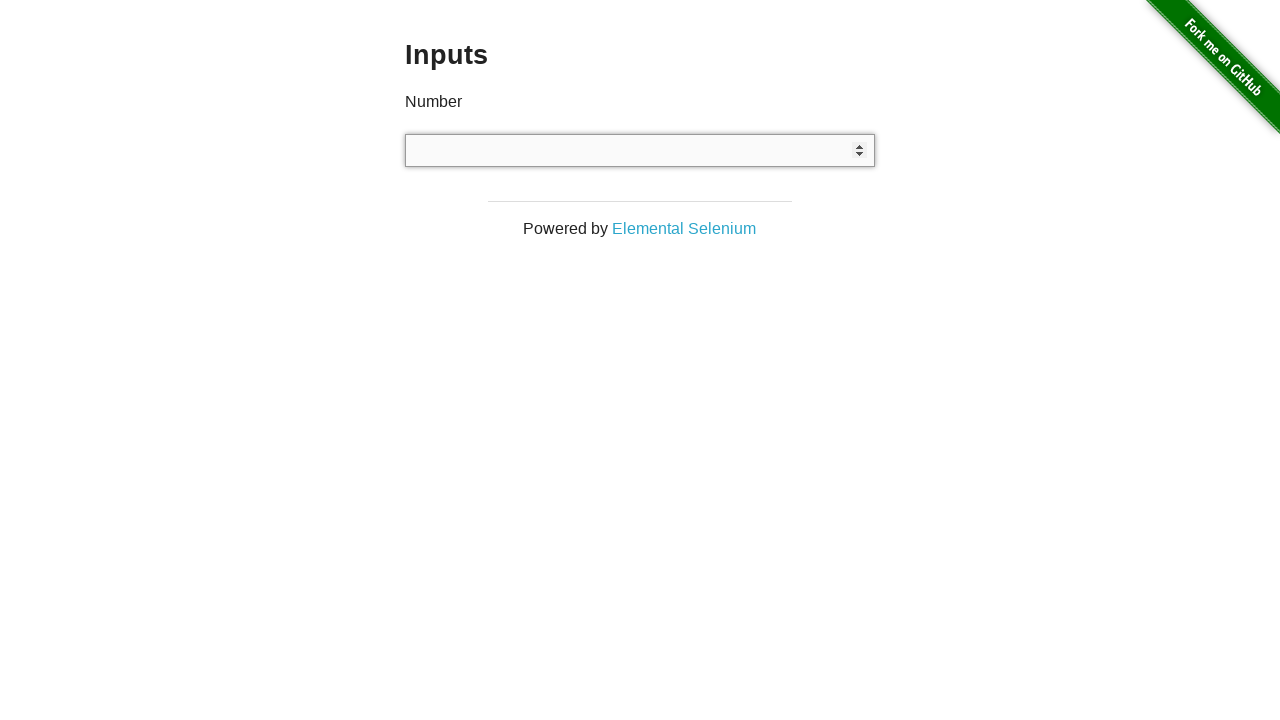

Cleared the input field on input
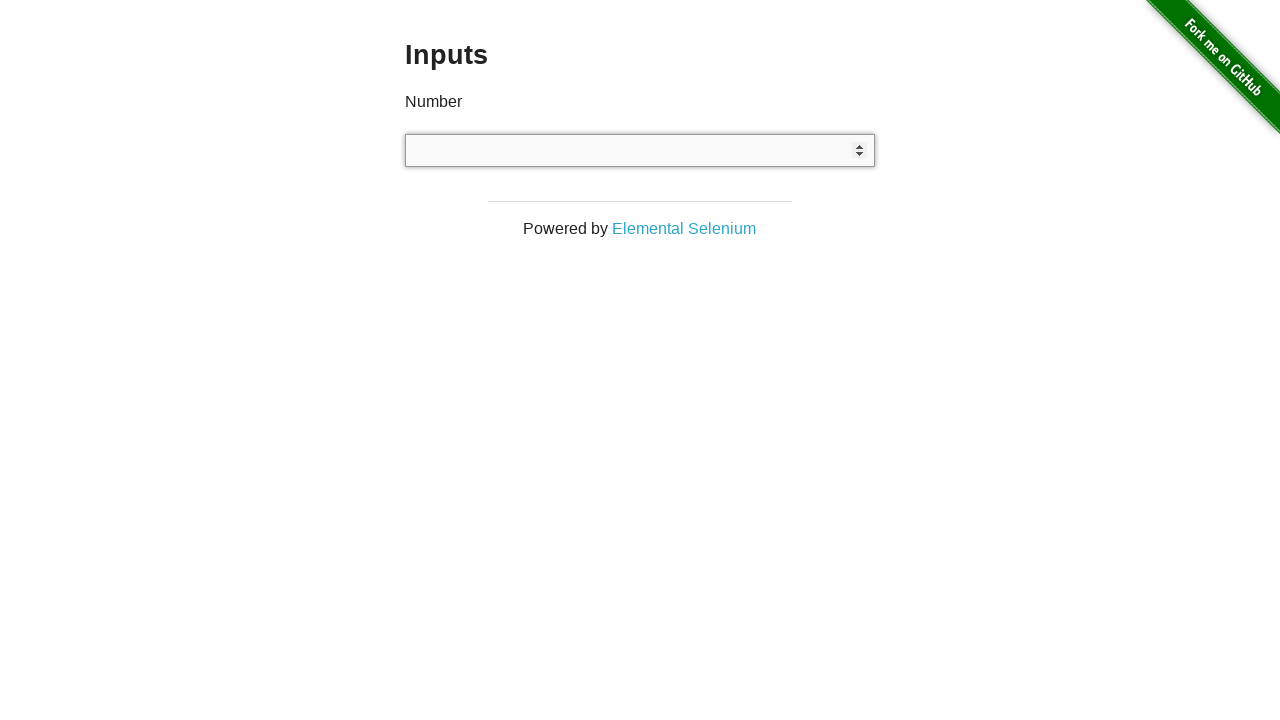

Entered valid number '101' into the input field on input
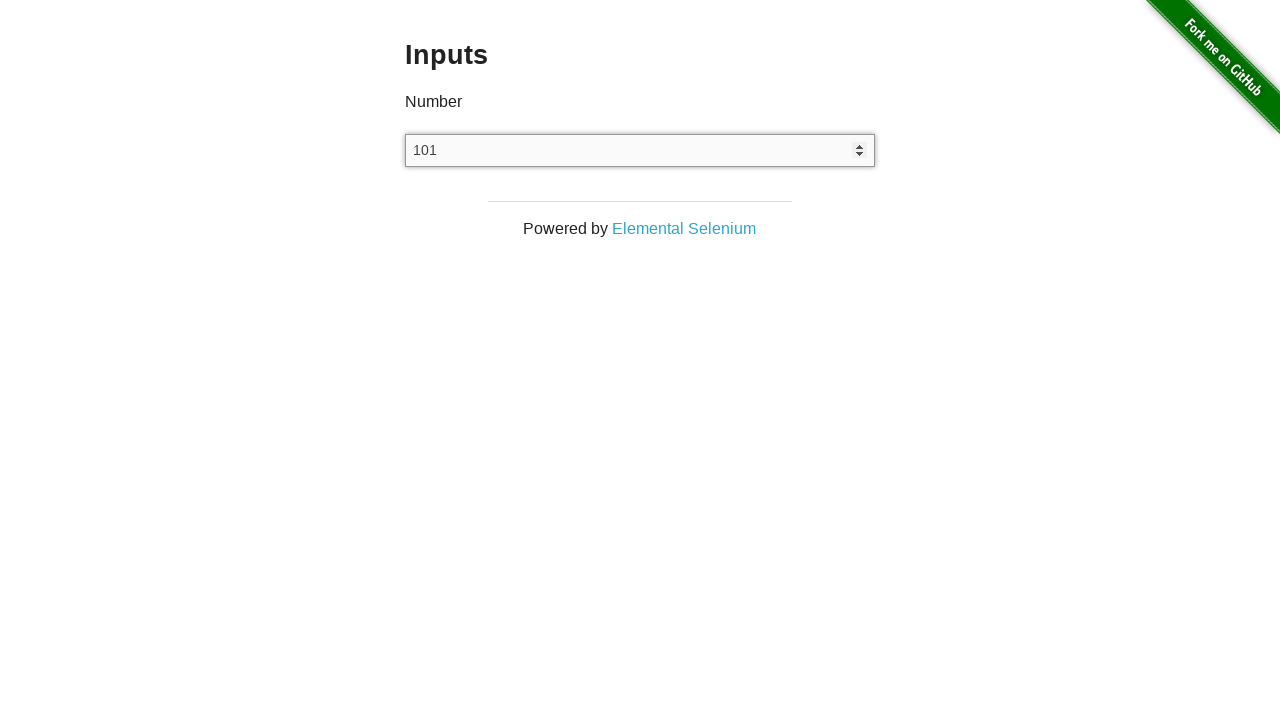

Pressed ArrowUp once (incrementing value) on input
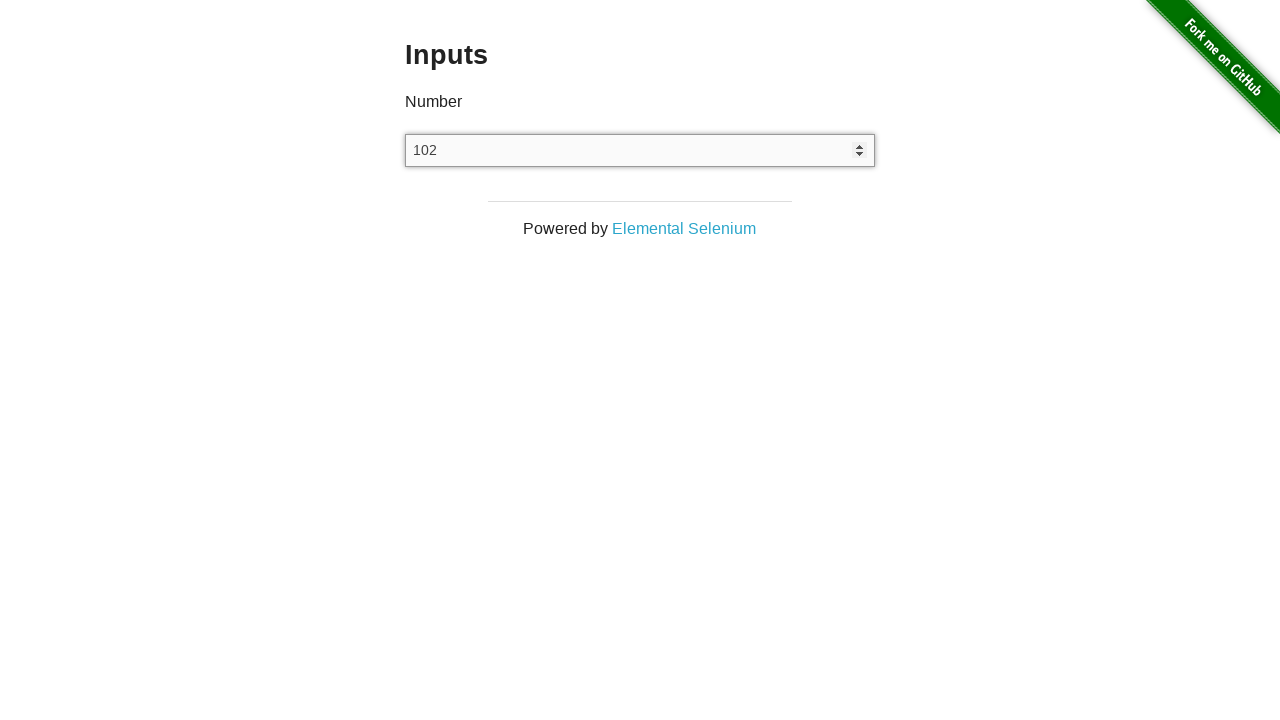

Pressed ArrowUp second time (incrementing value) on input
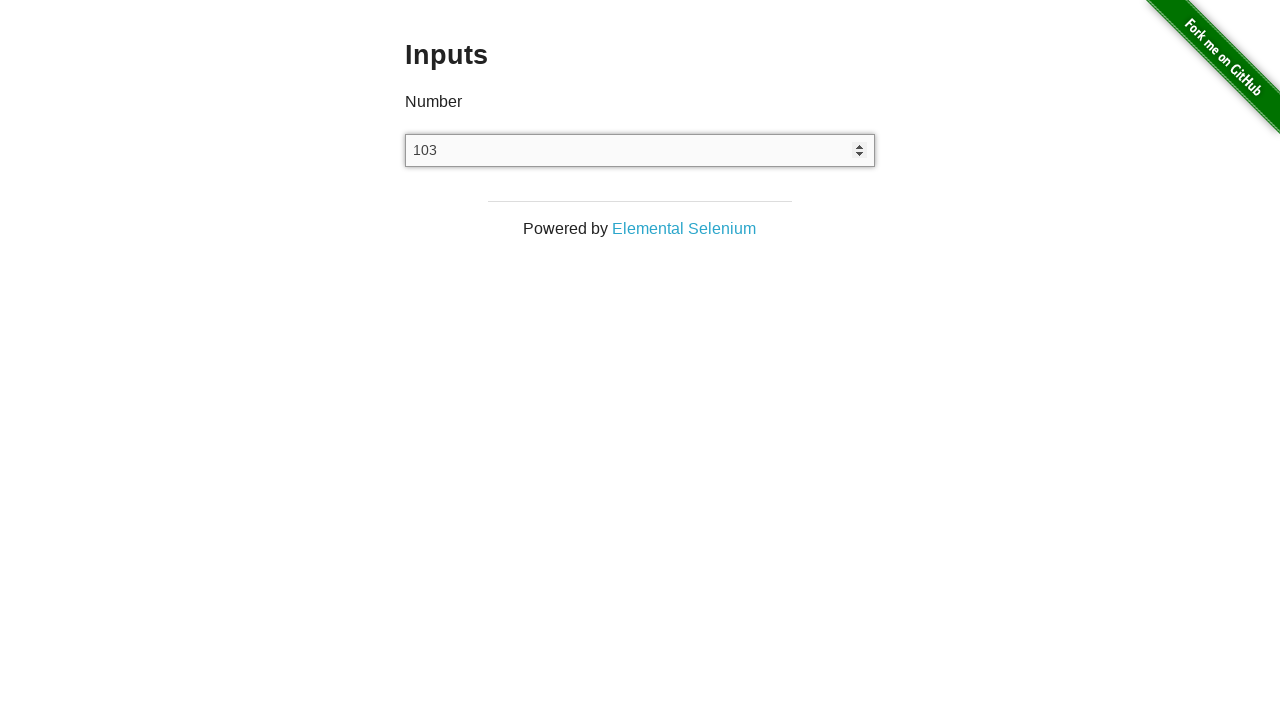

Pressed ArrowUp third time (value should now be 104) on input
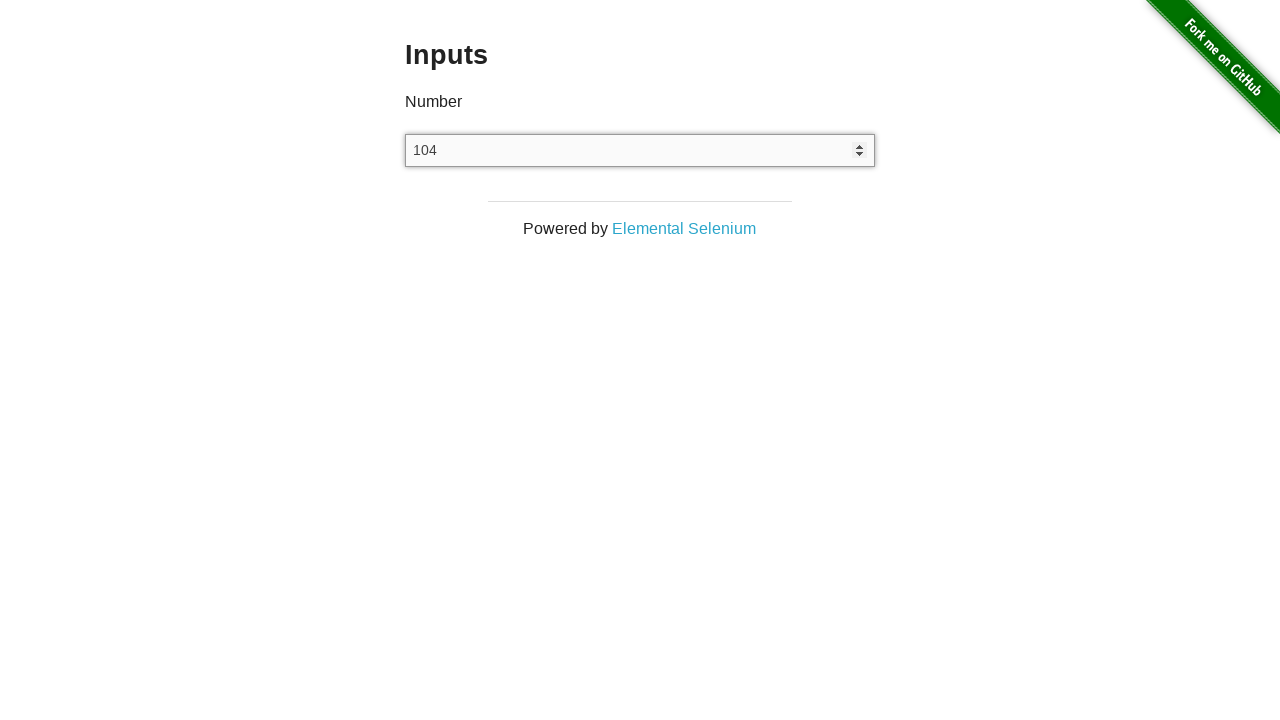

Pressed ArrowDown once (decrementing value) on input
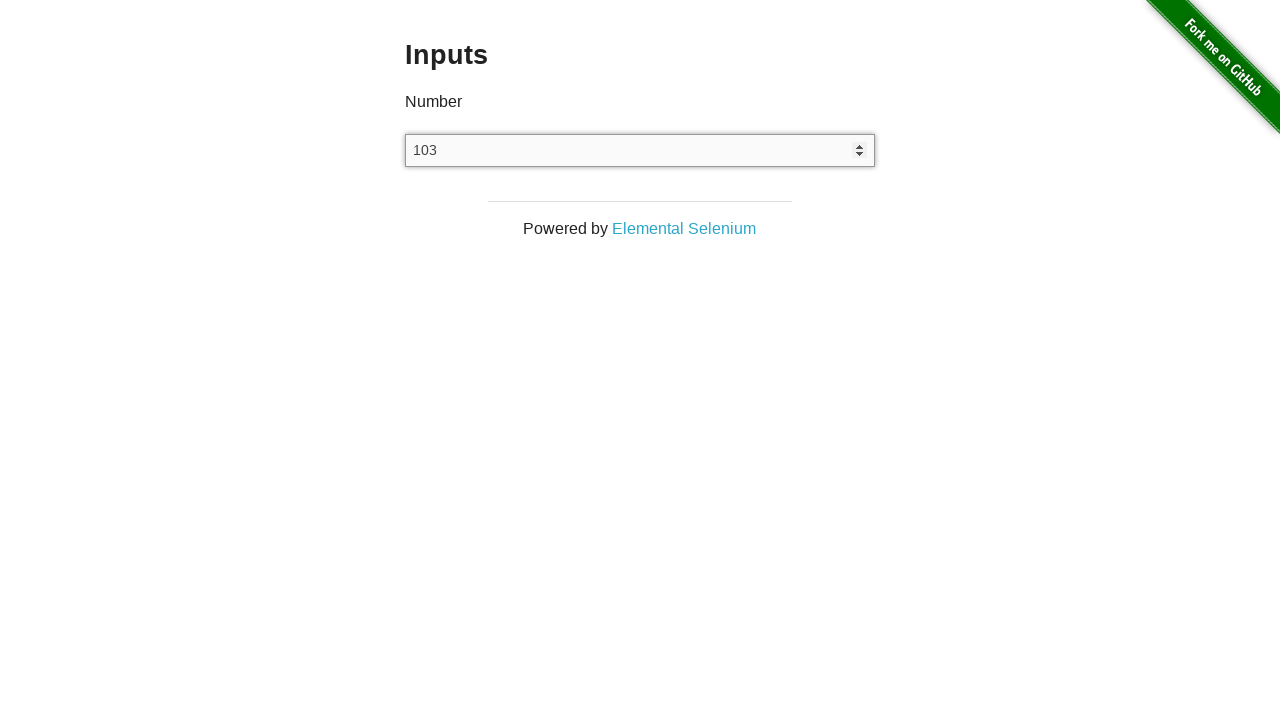

Pressed ArrowDown second time (value should now be 102) on input
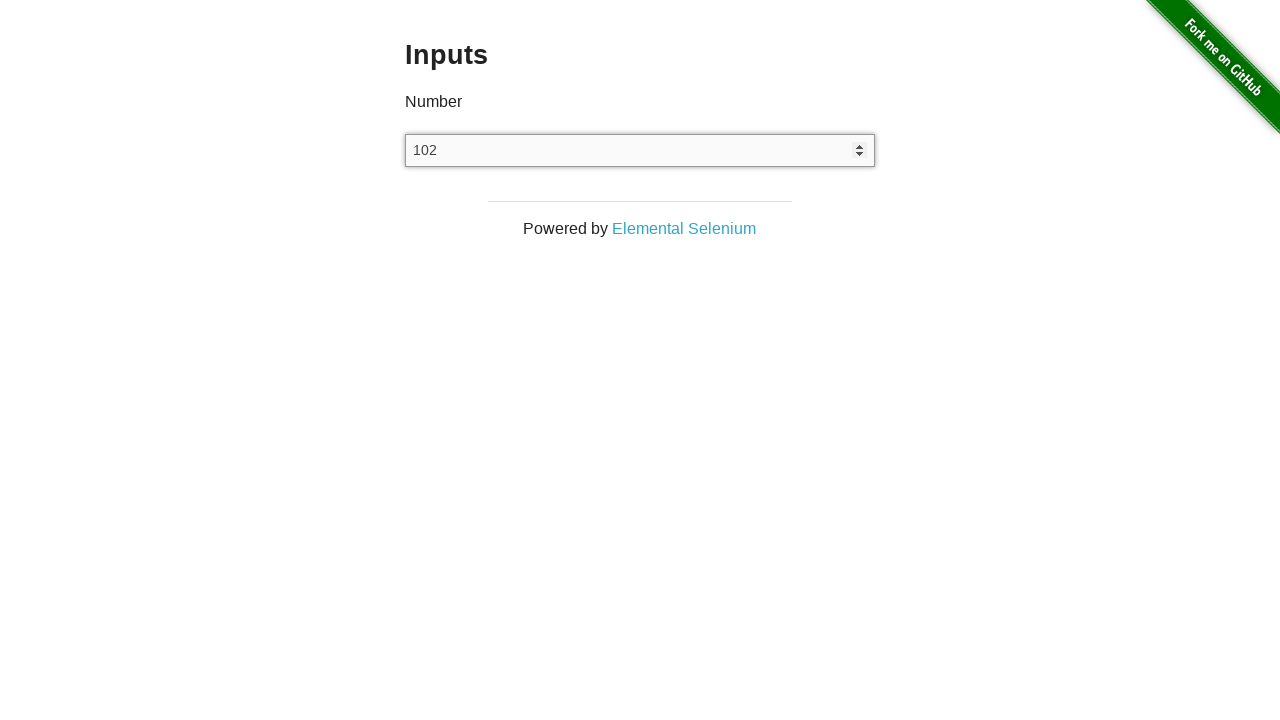

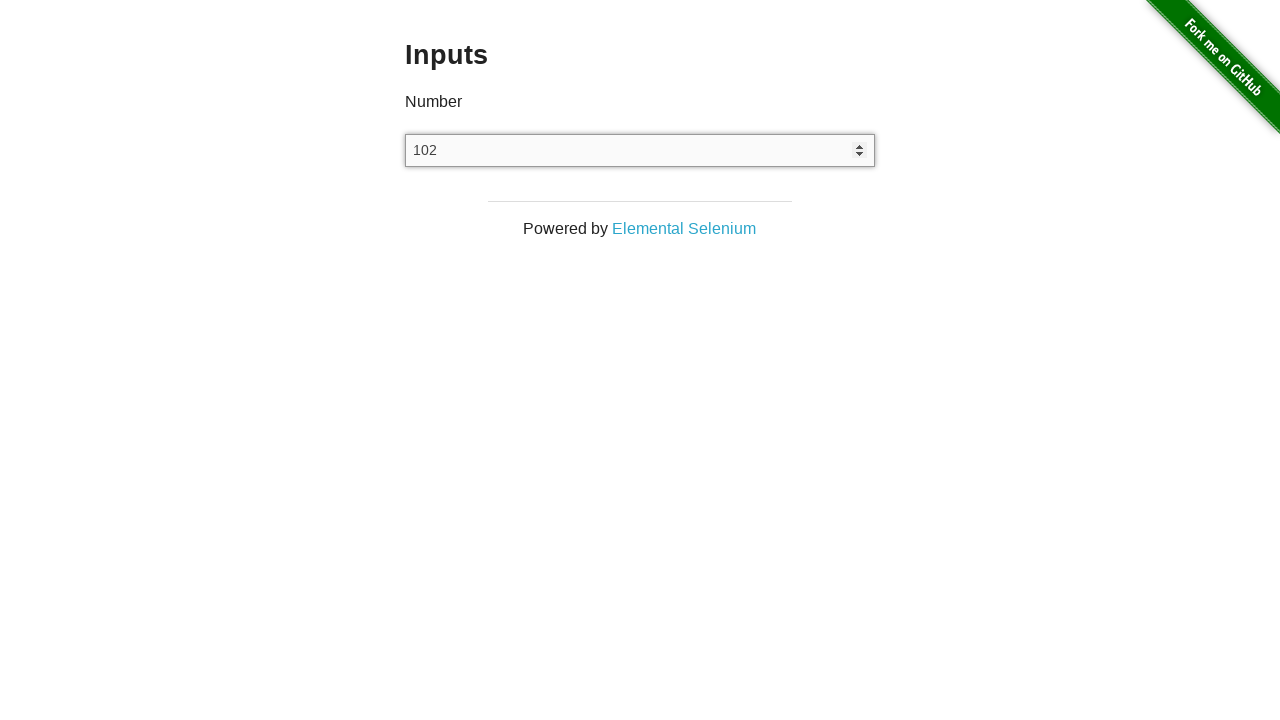